Tests drag-and-drop functionality on the jQuery UI draggable demo page by dragging an element 100 pixels right and 80 pixels down.

Starting URL: https://jqueryui.com/draggable/

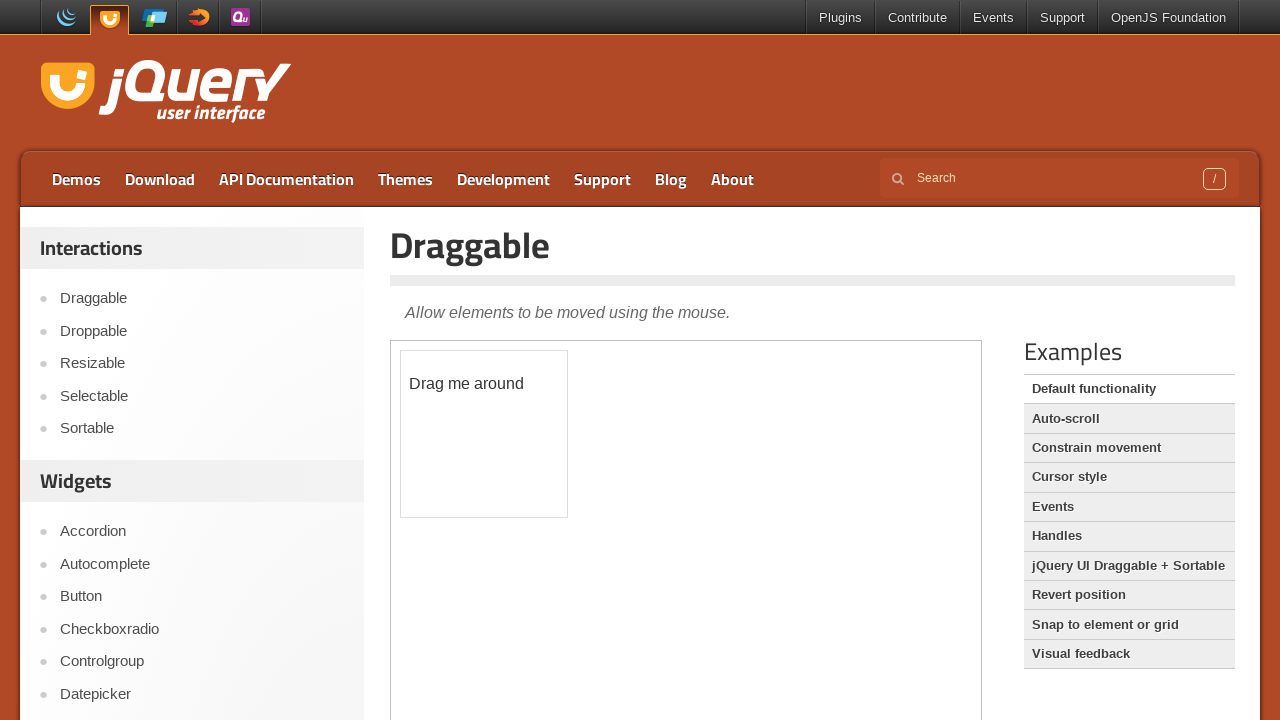

Located the demo iframe containing draggable element
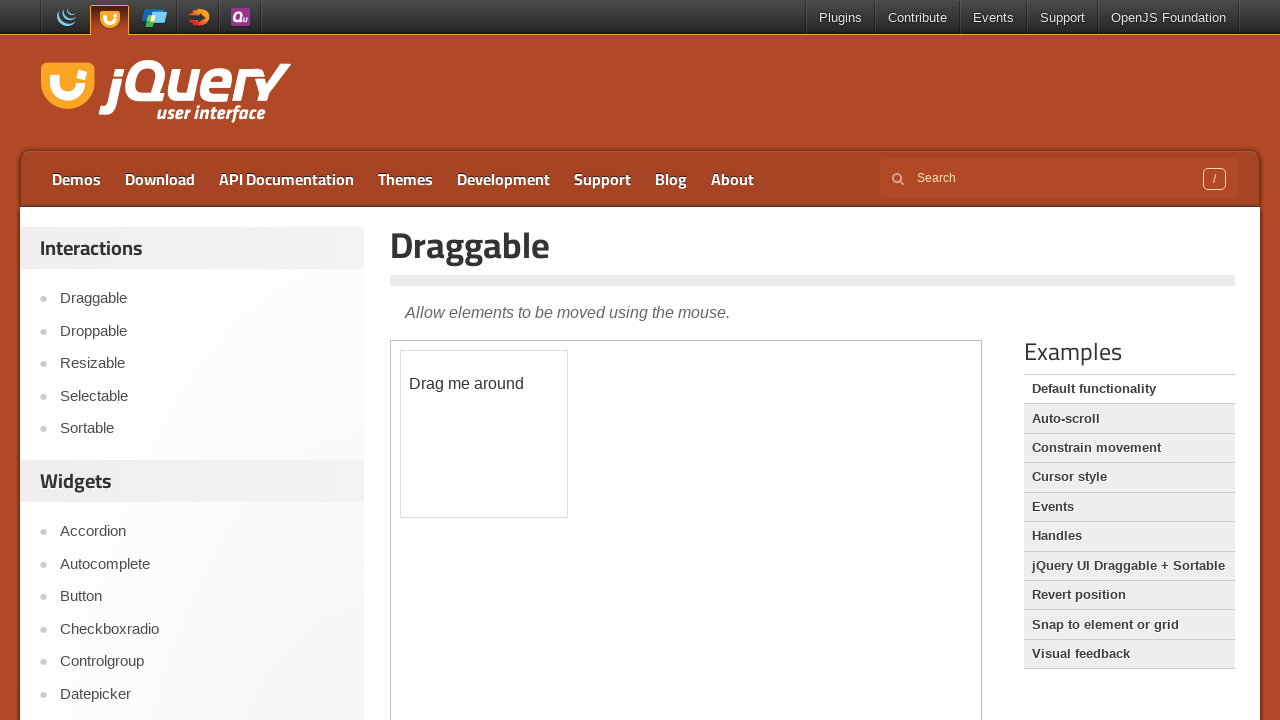

Located the draggable element with id 'draggable' inside the iframe
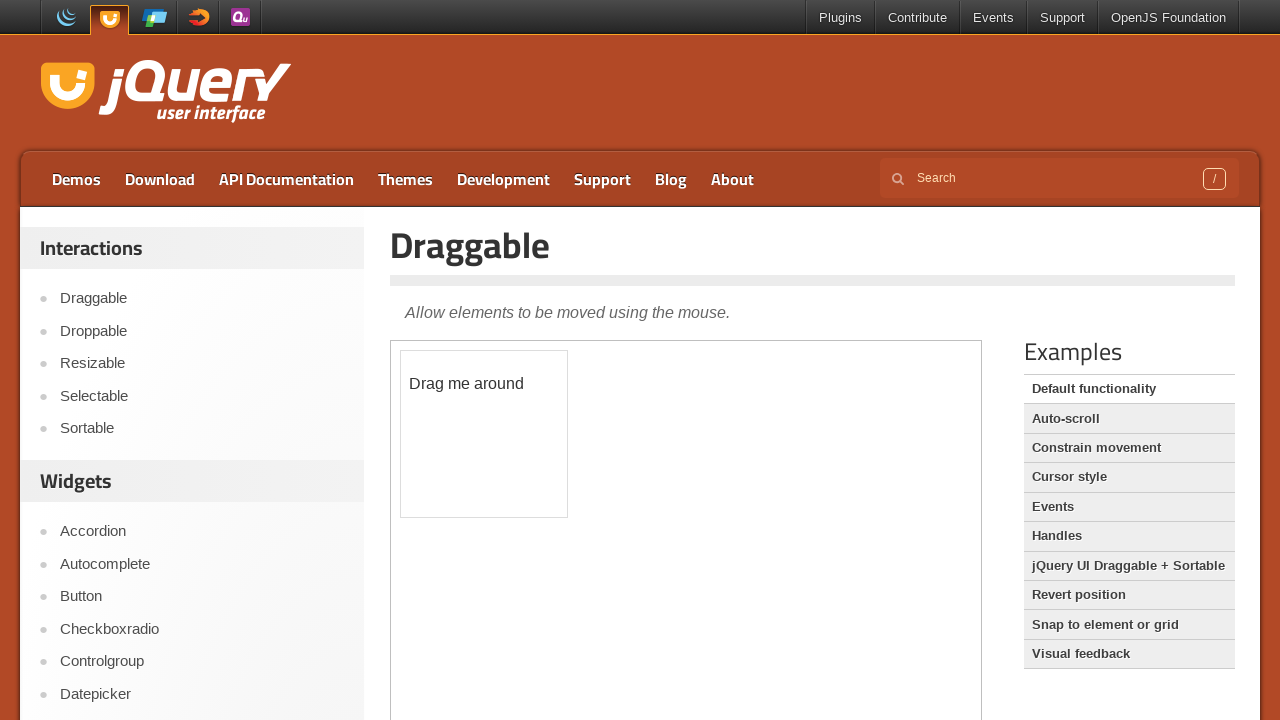

Draggable element is now visible and ready for interaction
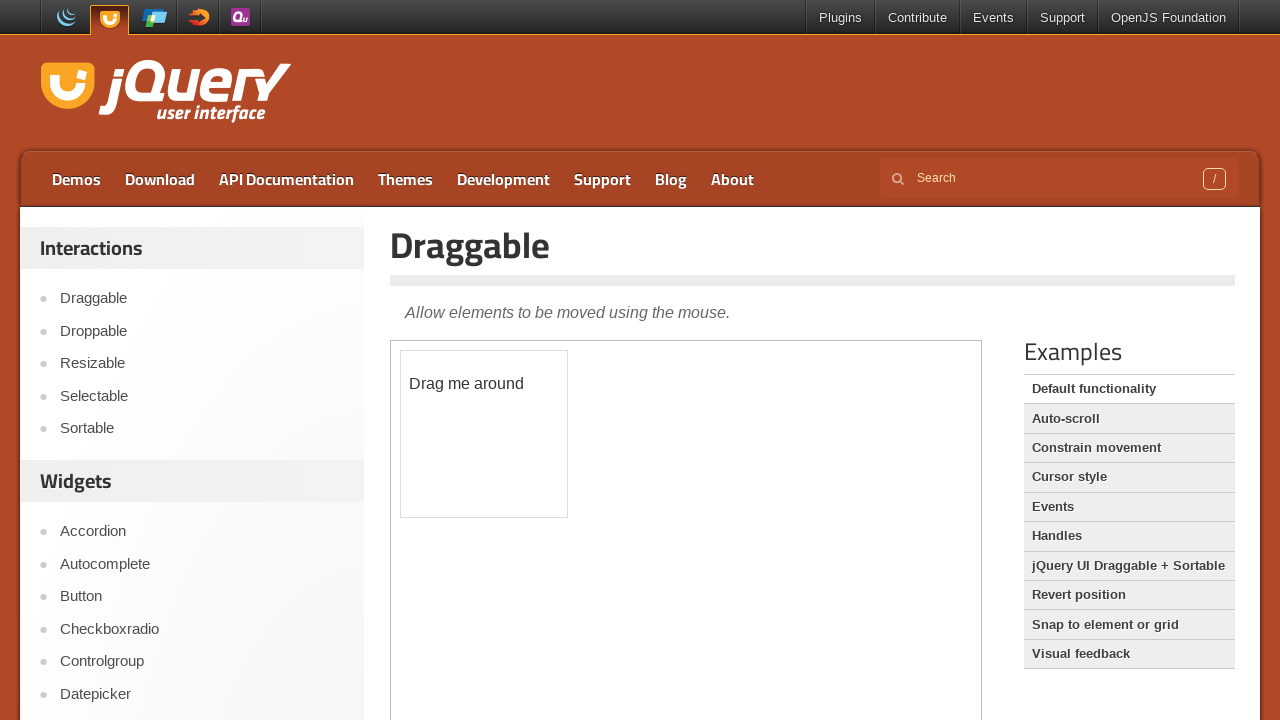

Dragged the element 100 pixels right and 80 pixels down at (501, 431)
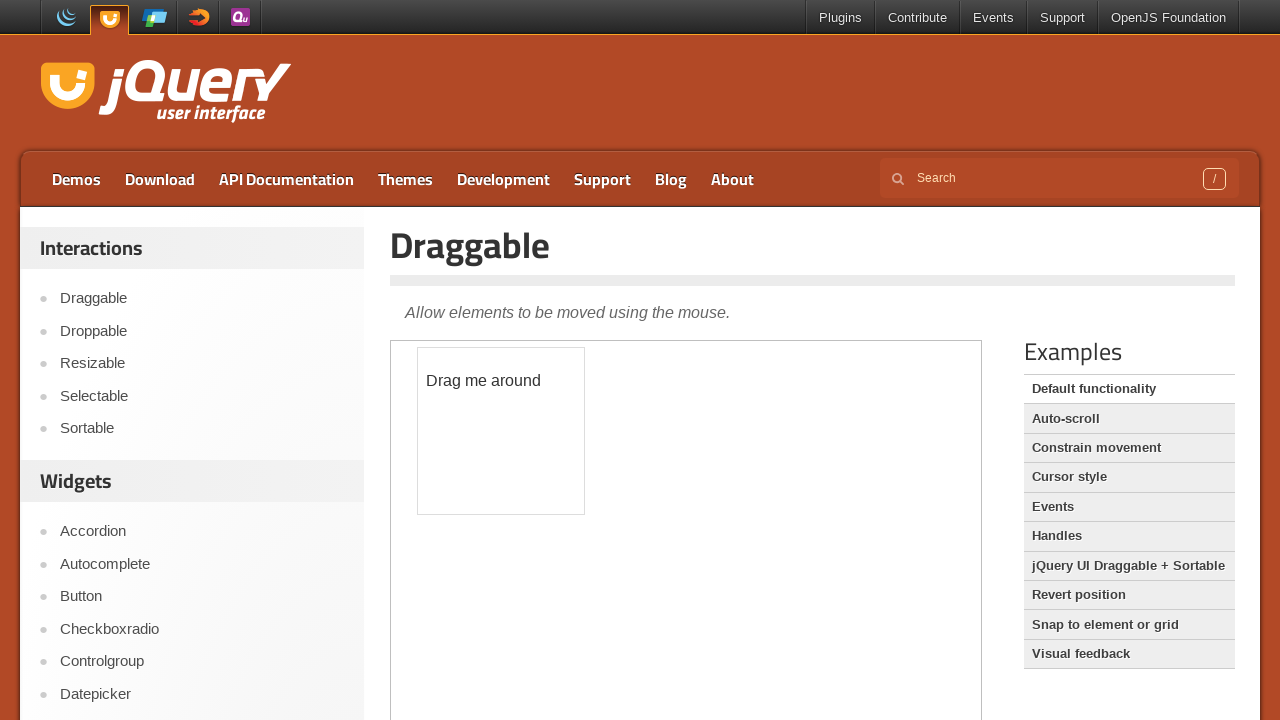

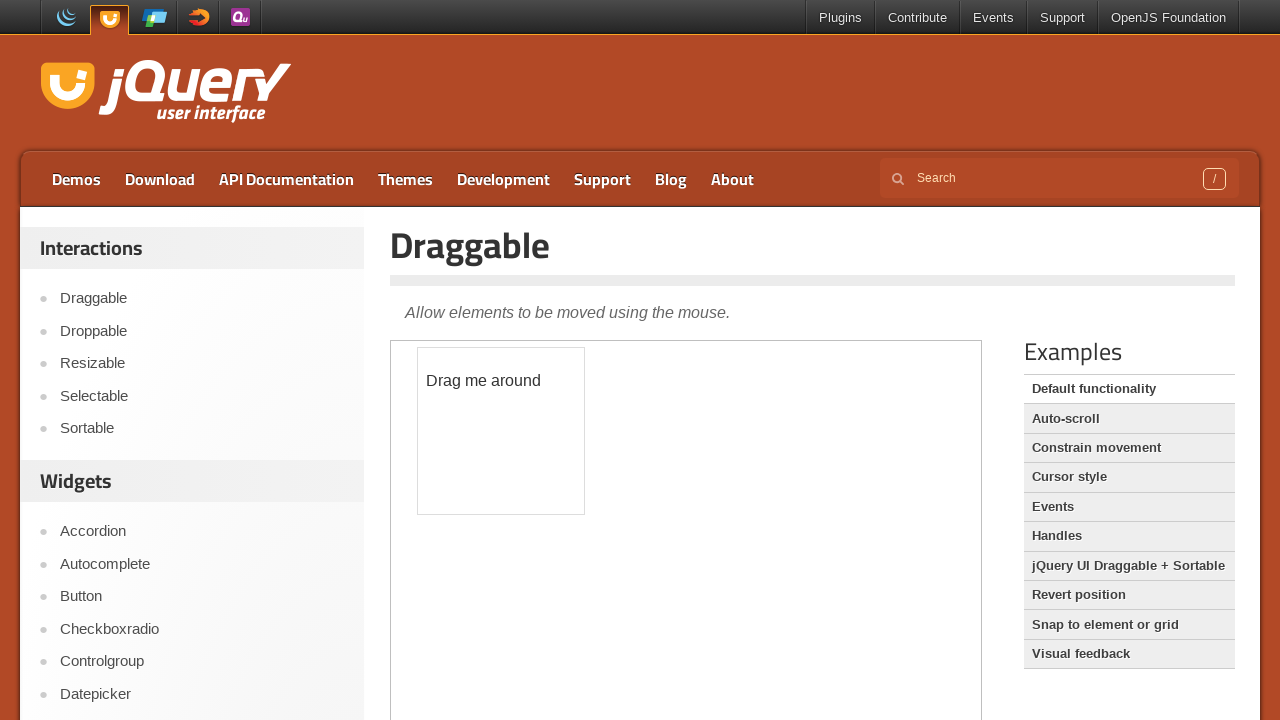